Tests modifying a date picker field on the 12306 train booking site by using JavaScript to remove readonly attribute and set a custom date value

Starting URL: https://www.12306.cn/index/

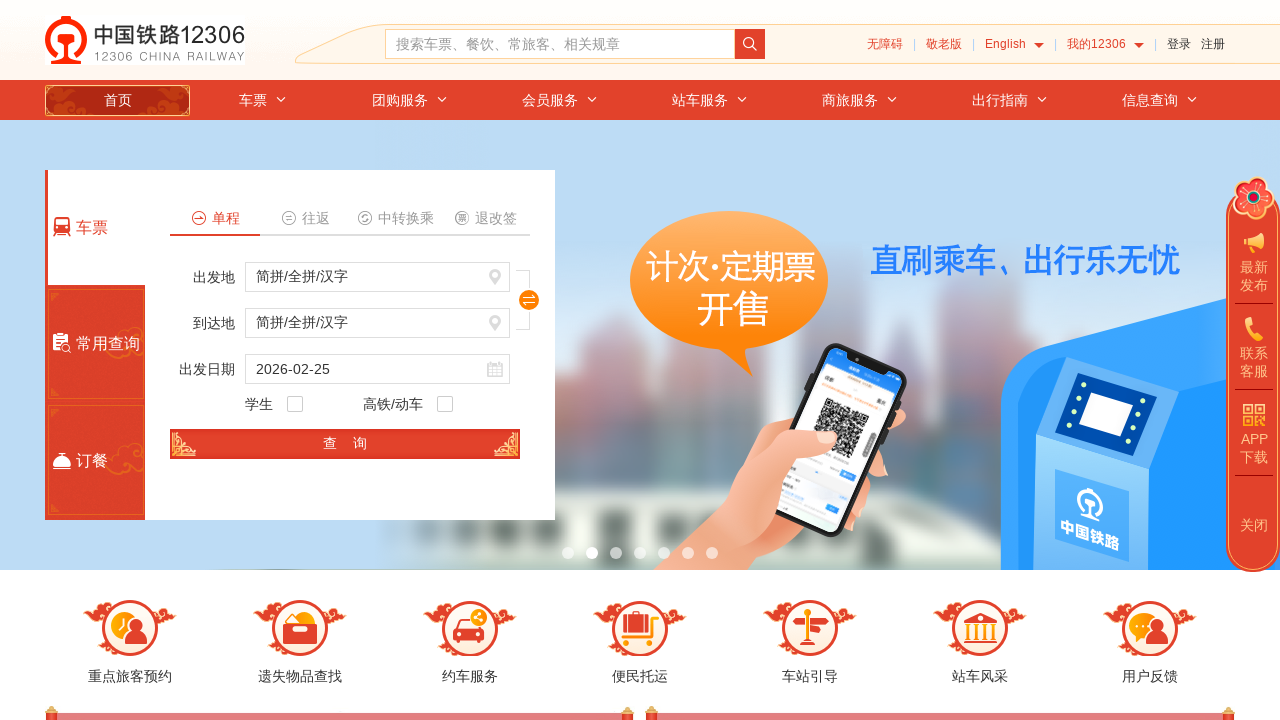

Waited 1 second for page to load
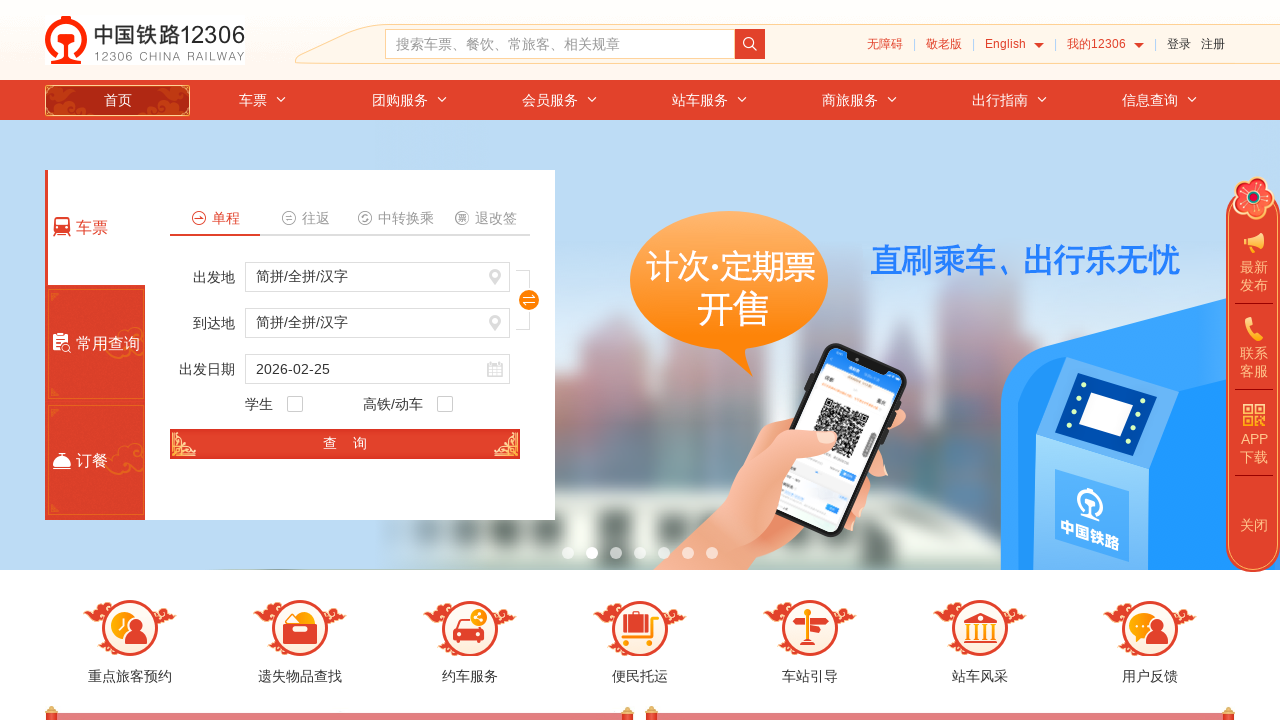

Removed readonly attribute from date picker and set custom date value to 2021-03-14 using JavaScript
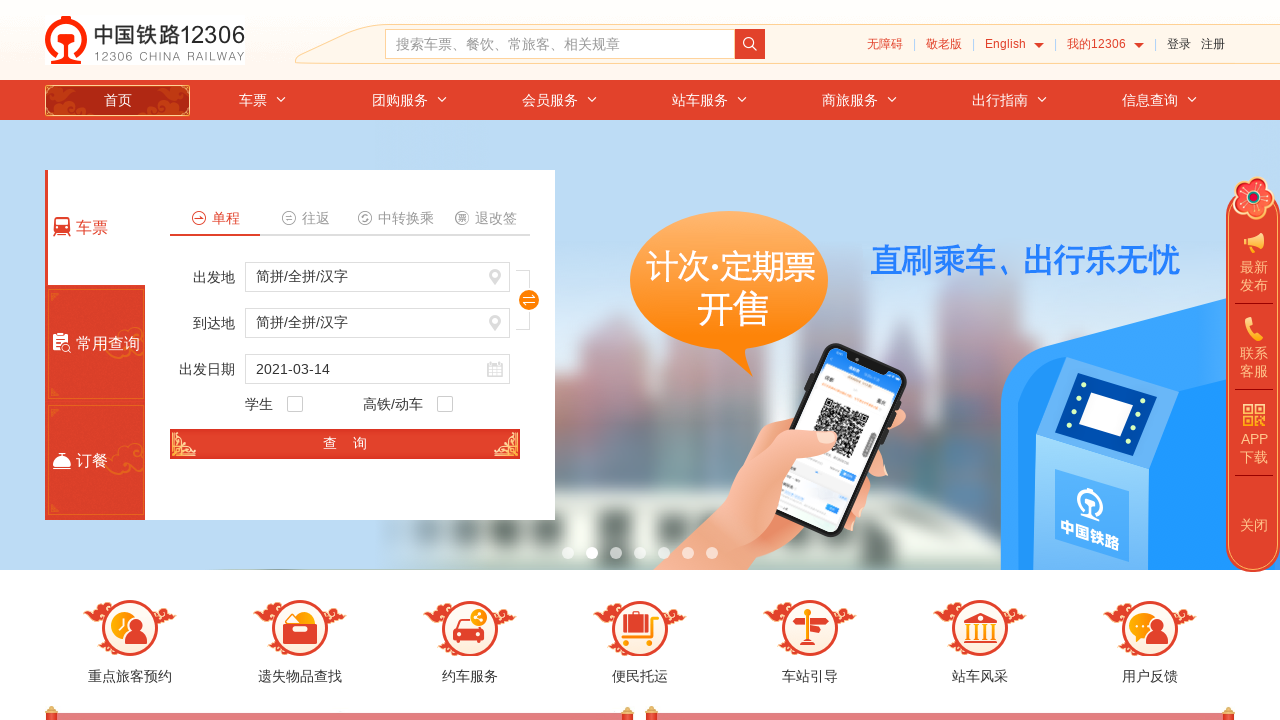

Waited 3 seconds to observe the date picker modification result
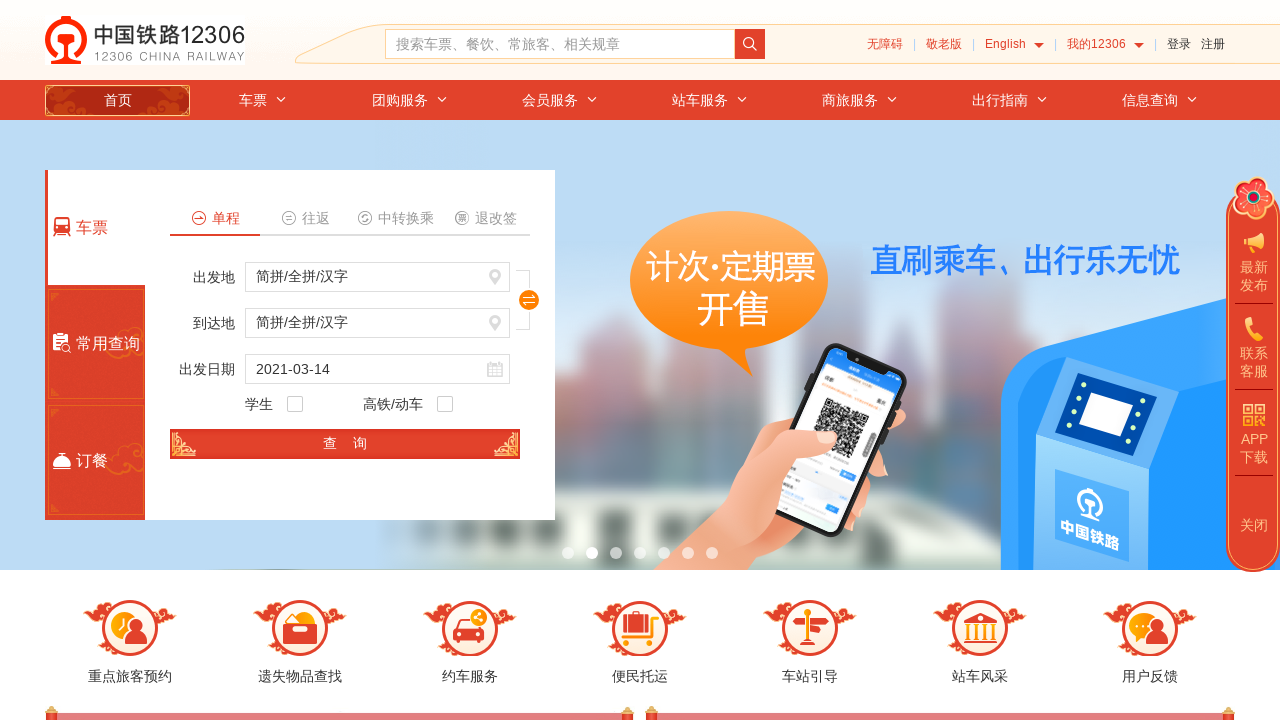

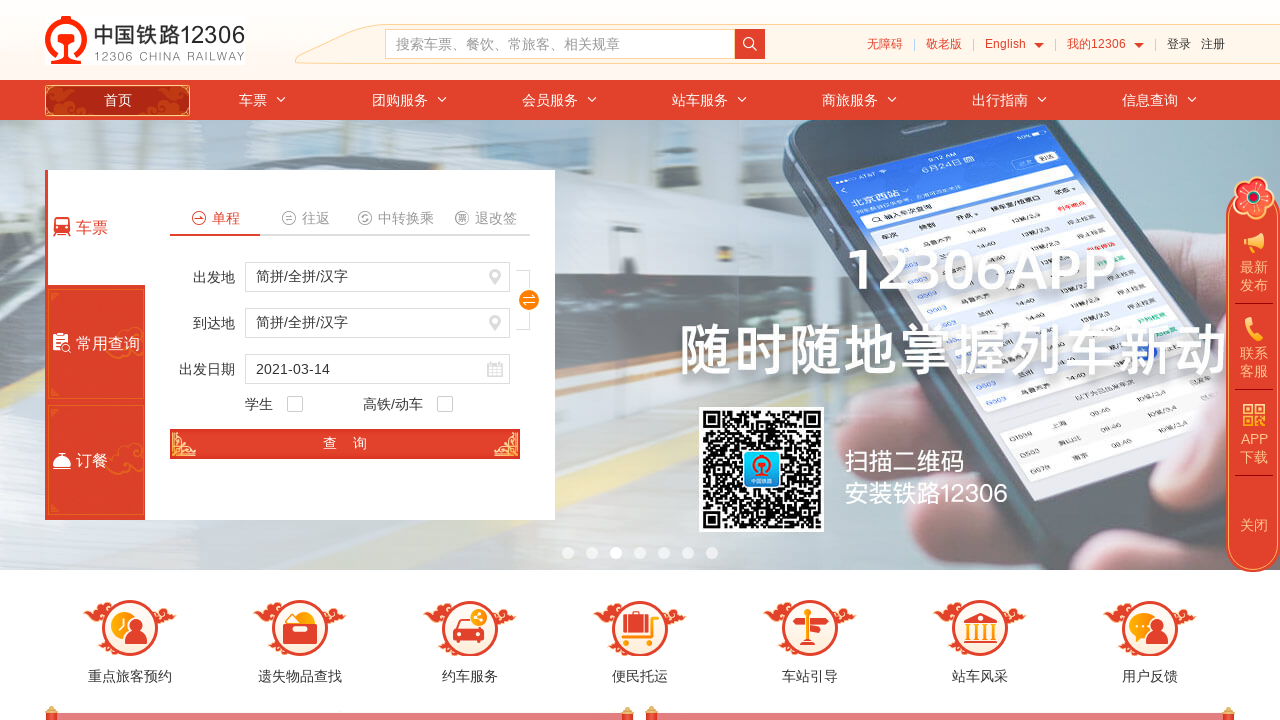